Navigates to Selenium downloads page and manipulates browser window properties including size and position

Starting URL: https://www.selenium.dev/downloads/

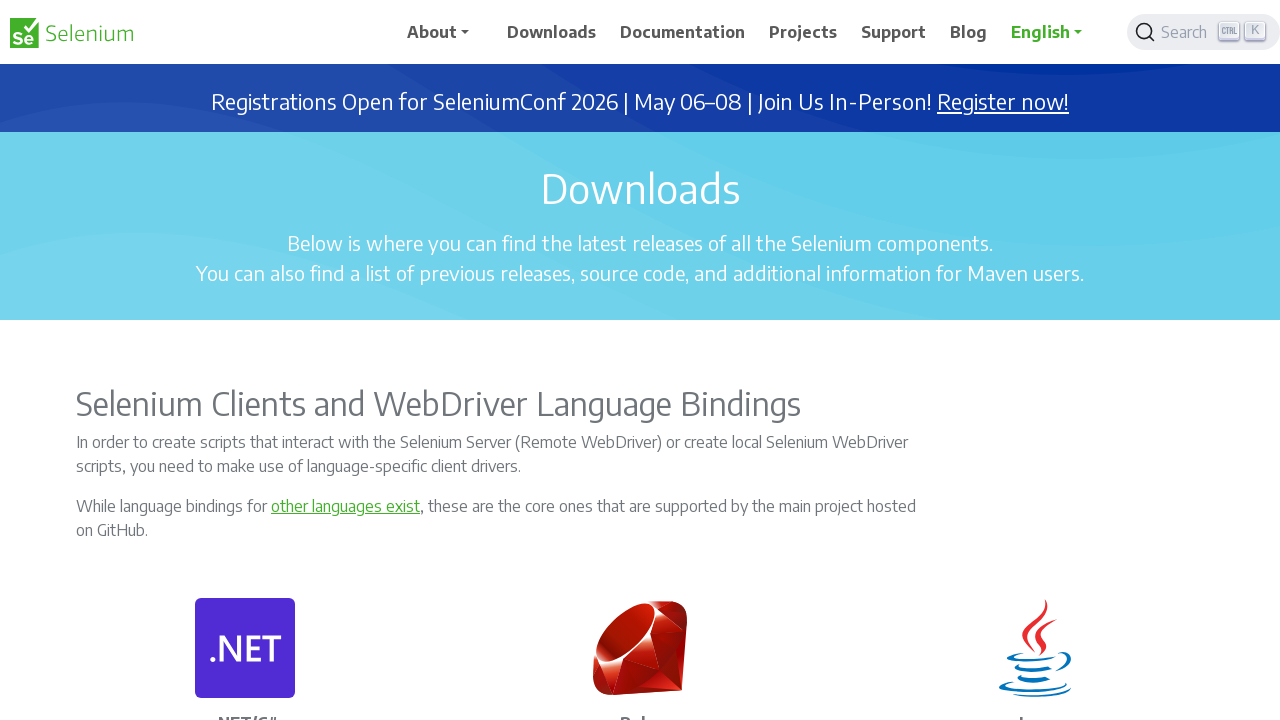

Retrieved page title
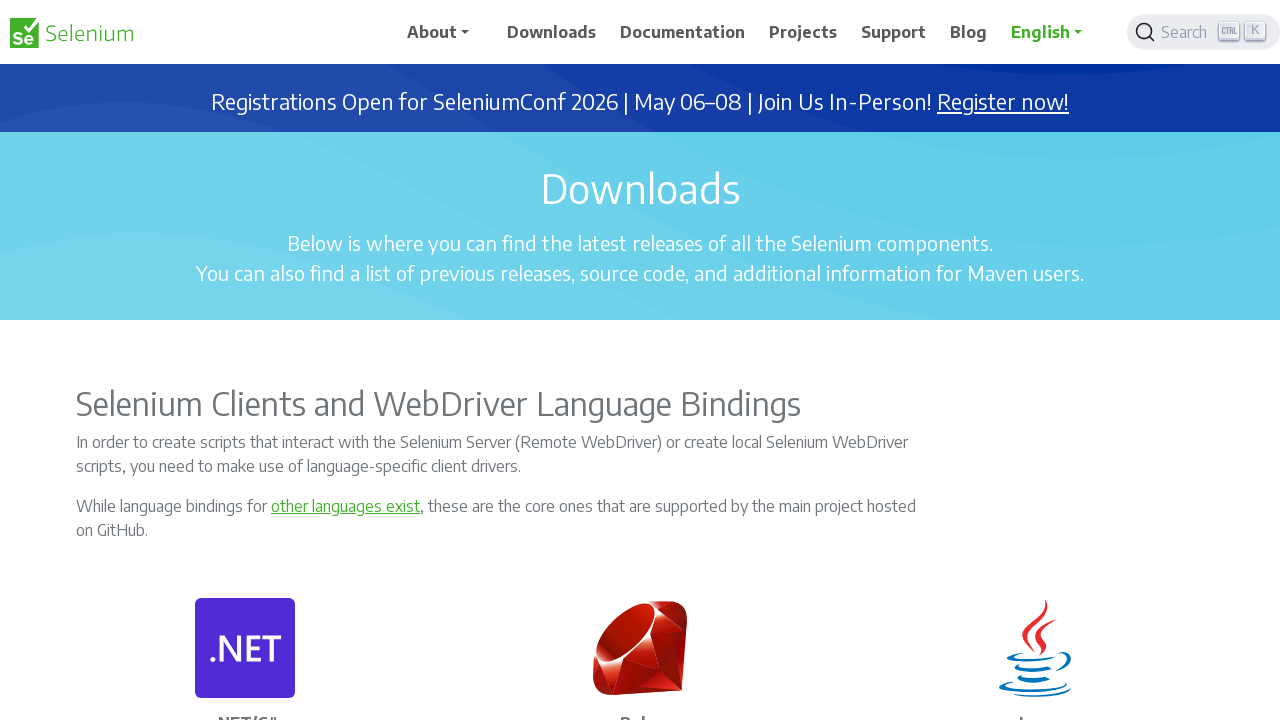

Retrieved current URL
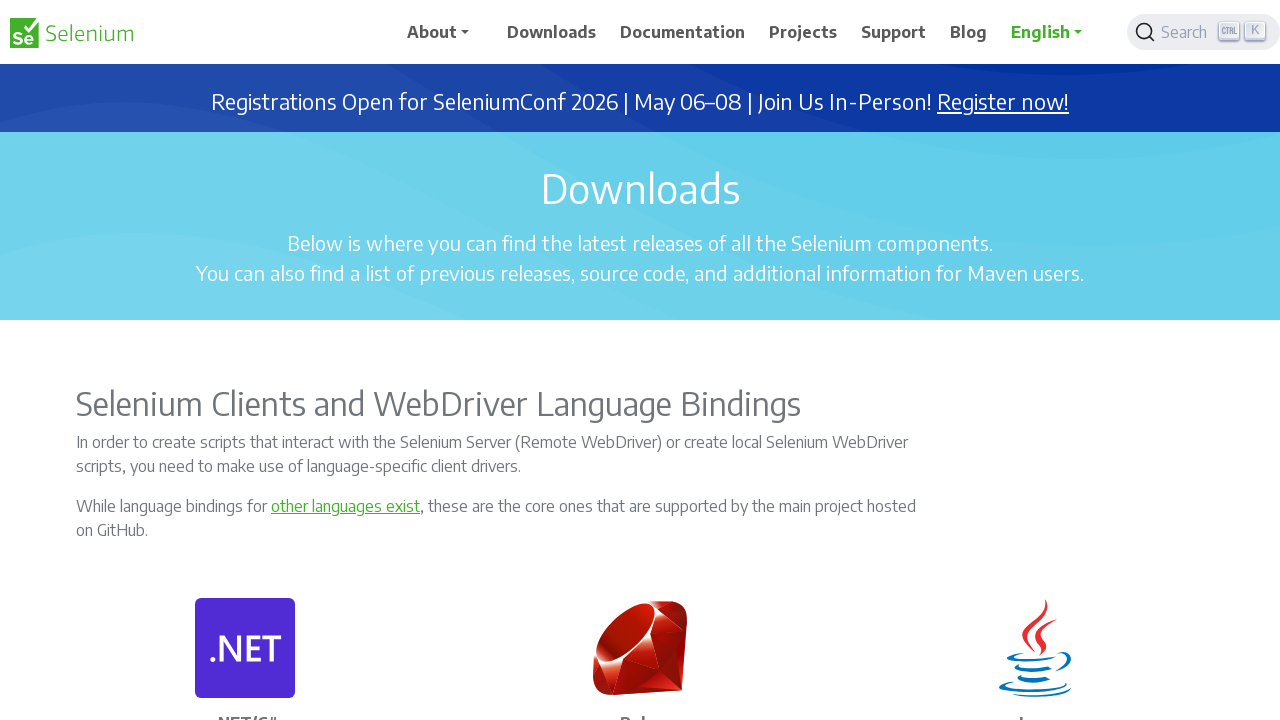

Retrieved window handle from page context
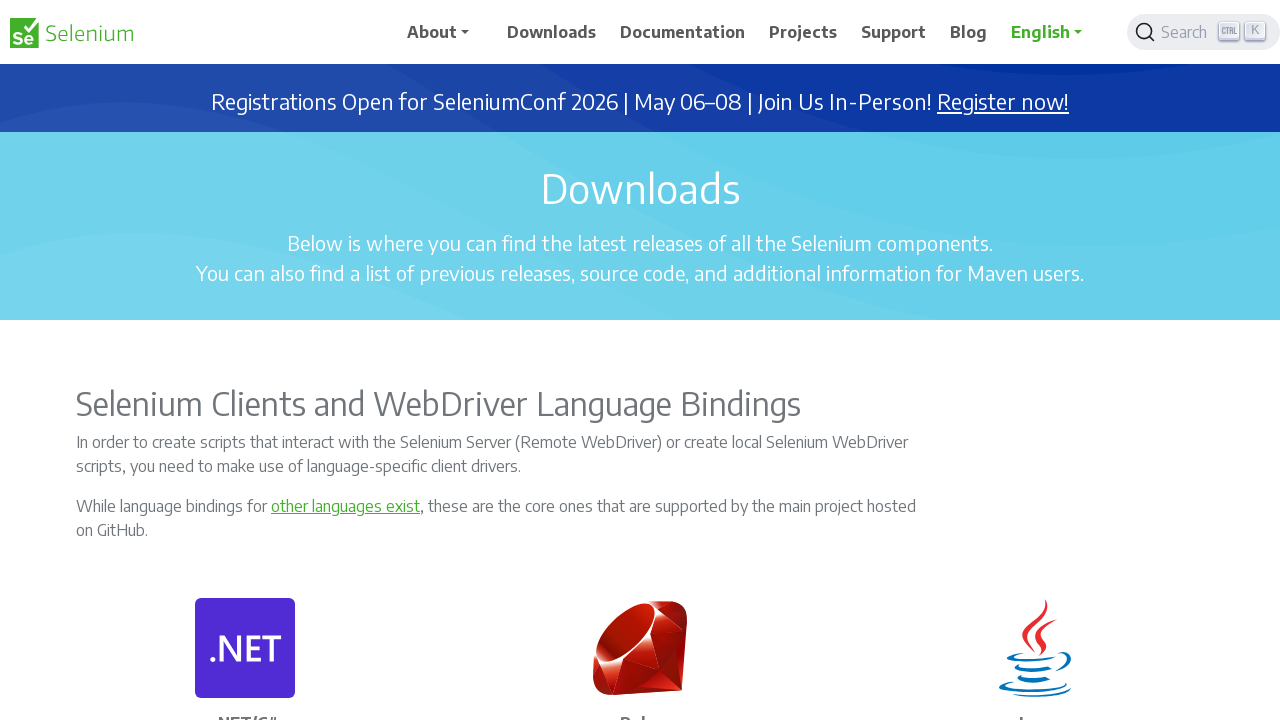

Set viewport size to 1920x1080 (maximized)
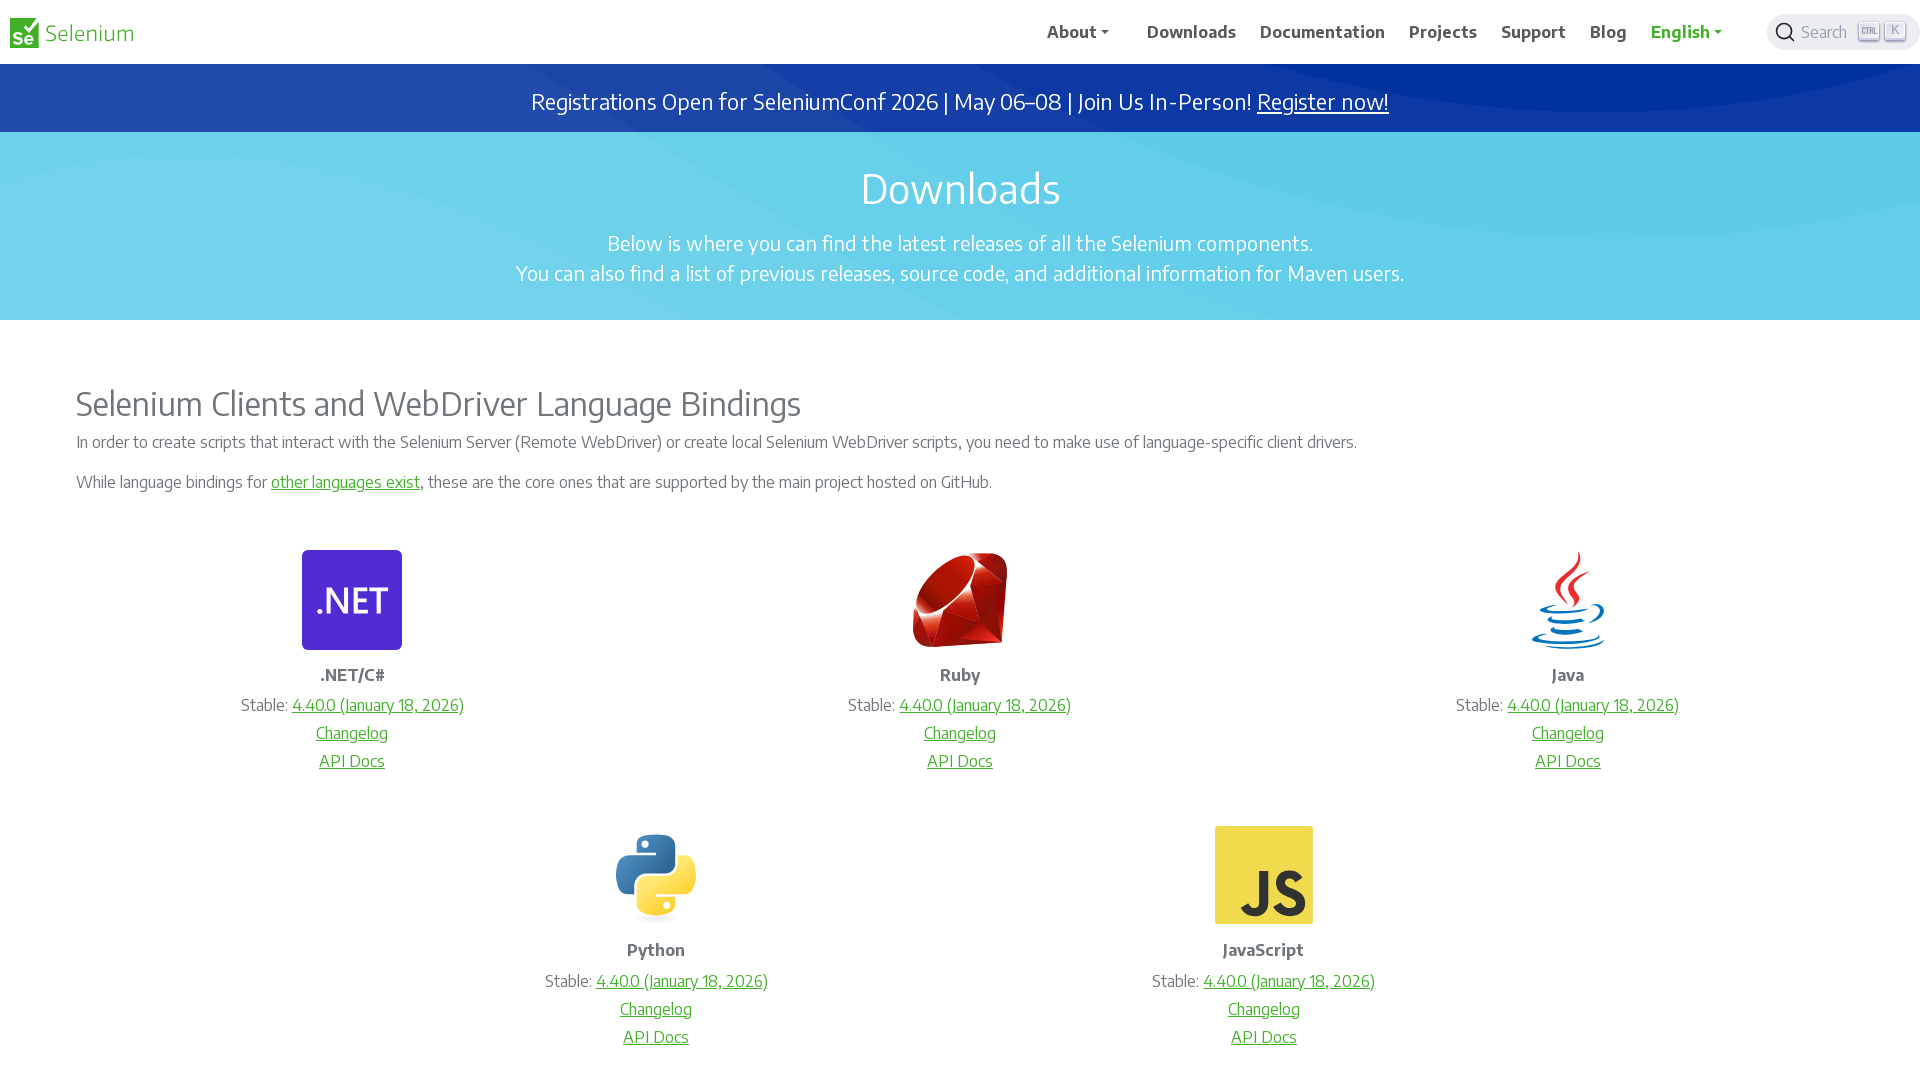

Retrieved current viewport size
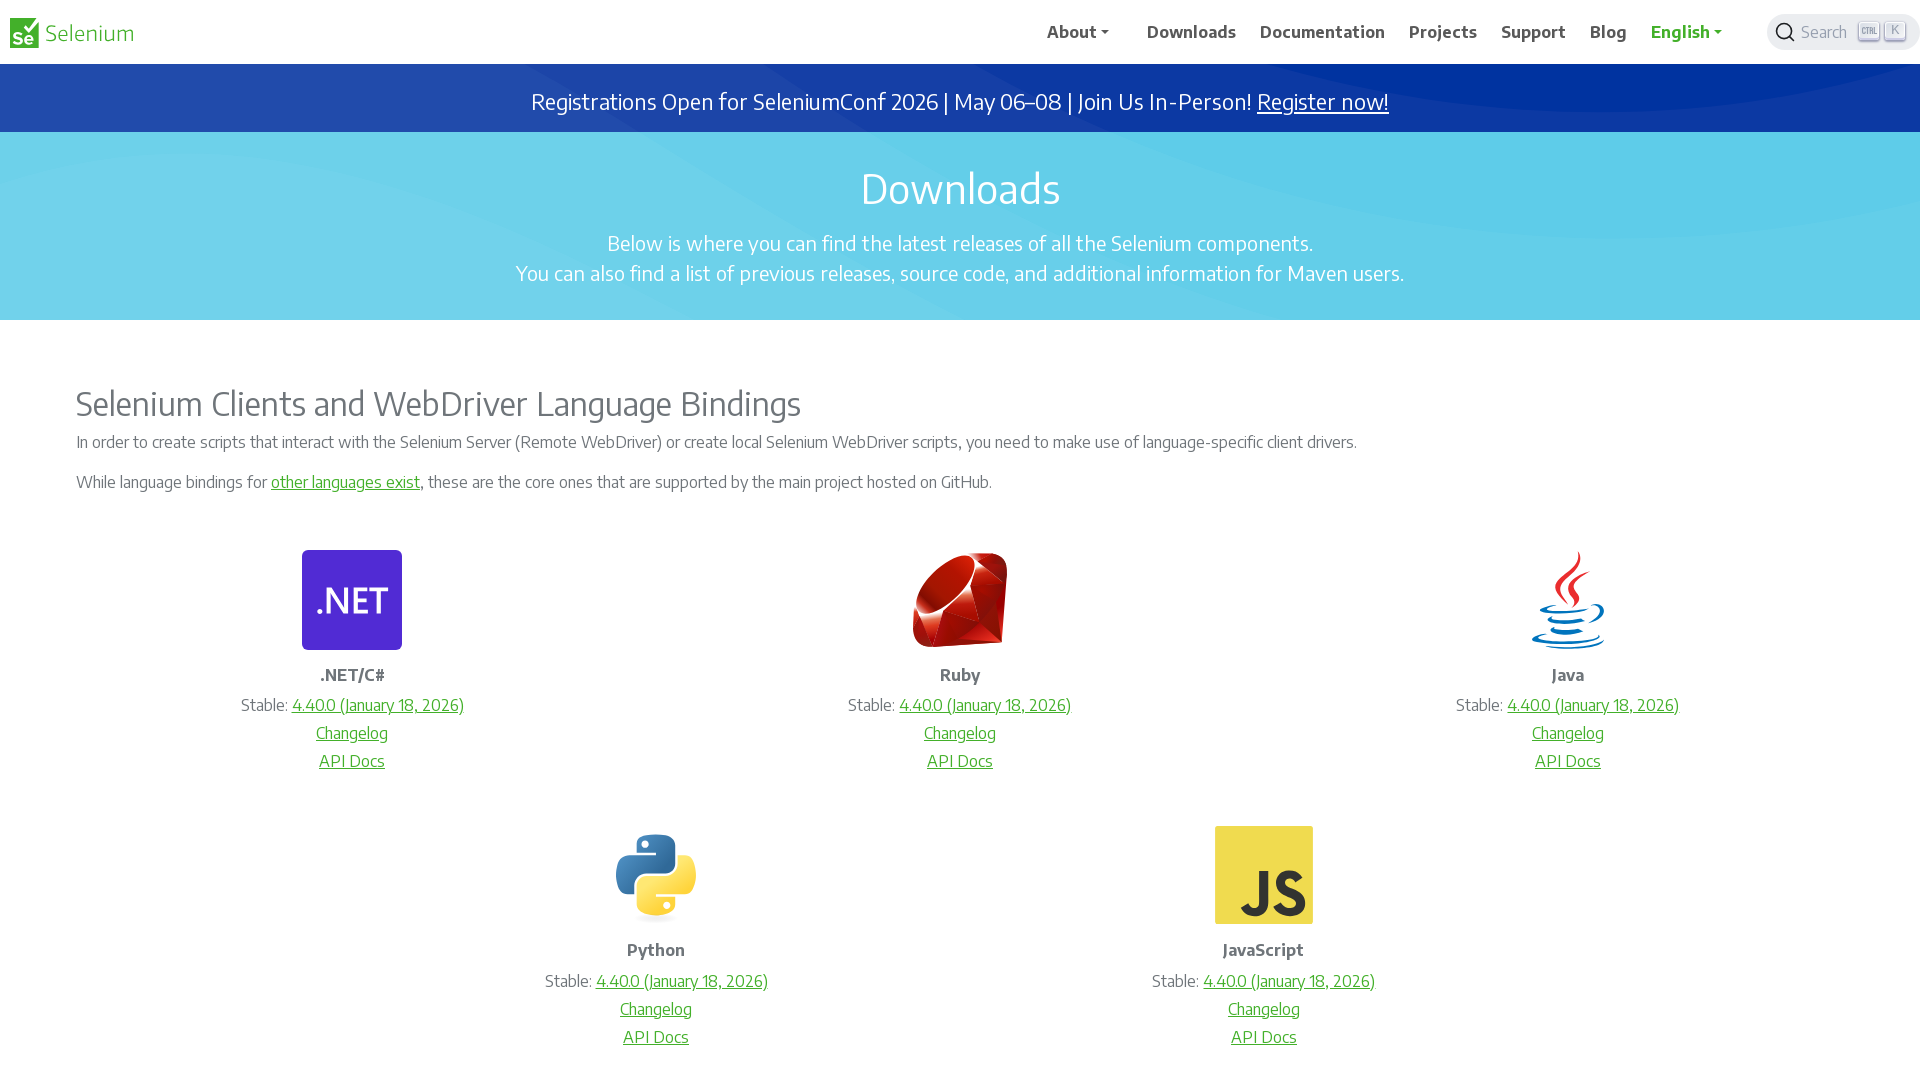

Extracted viewport height
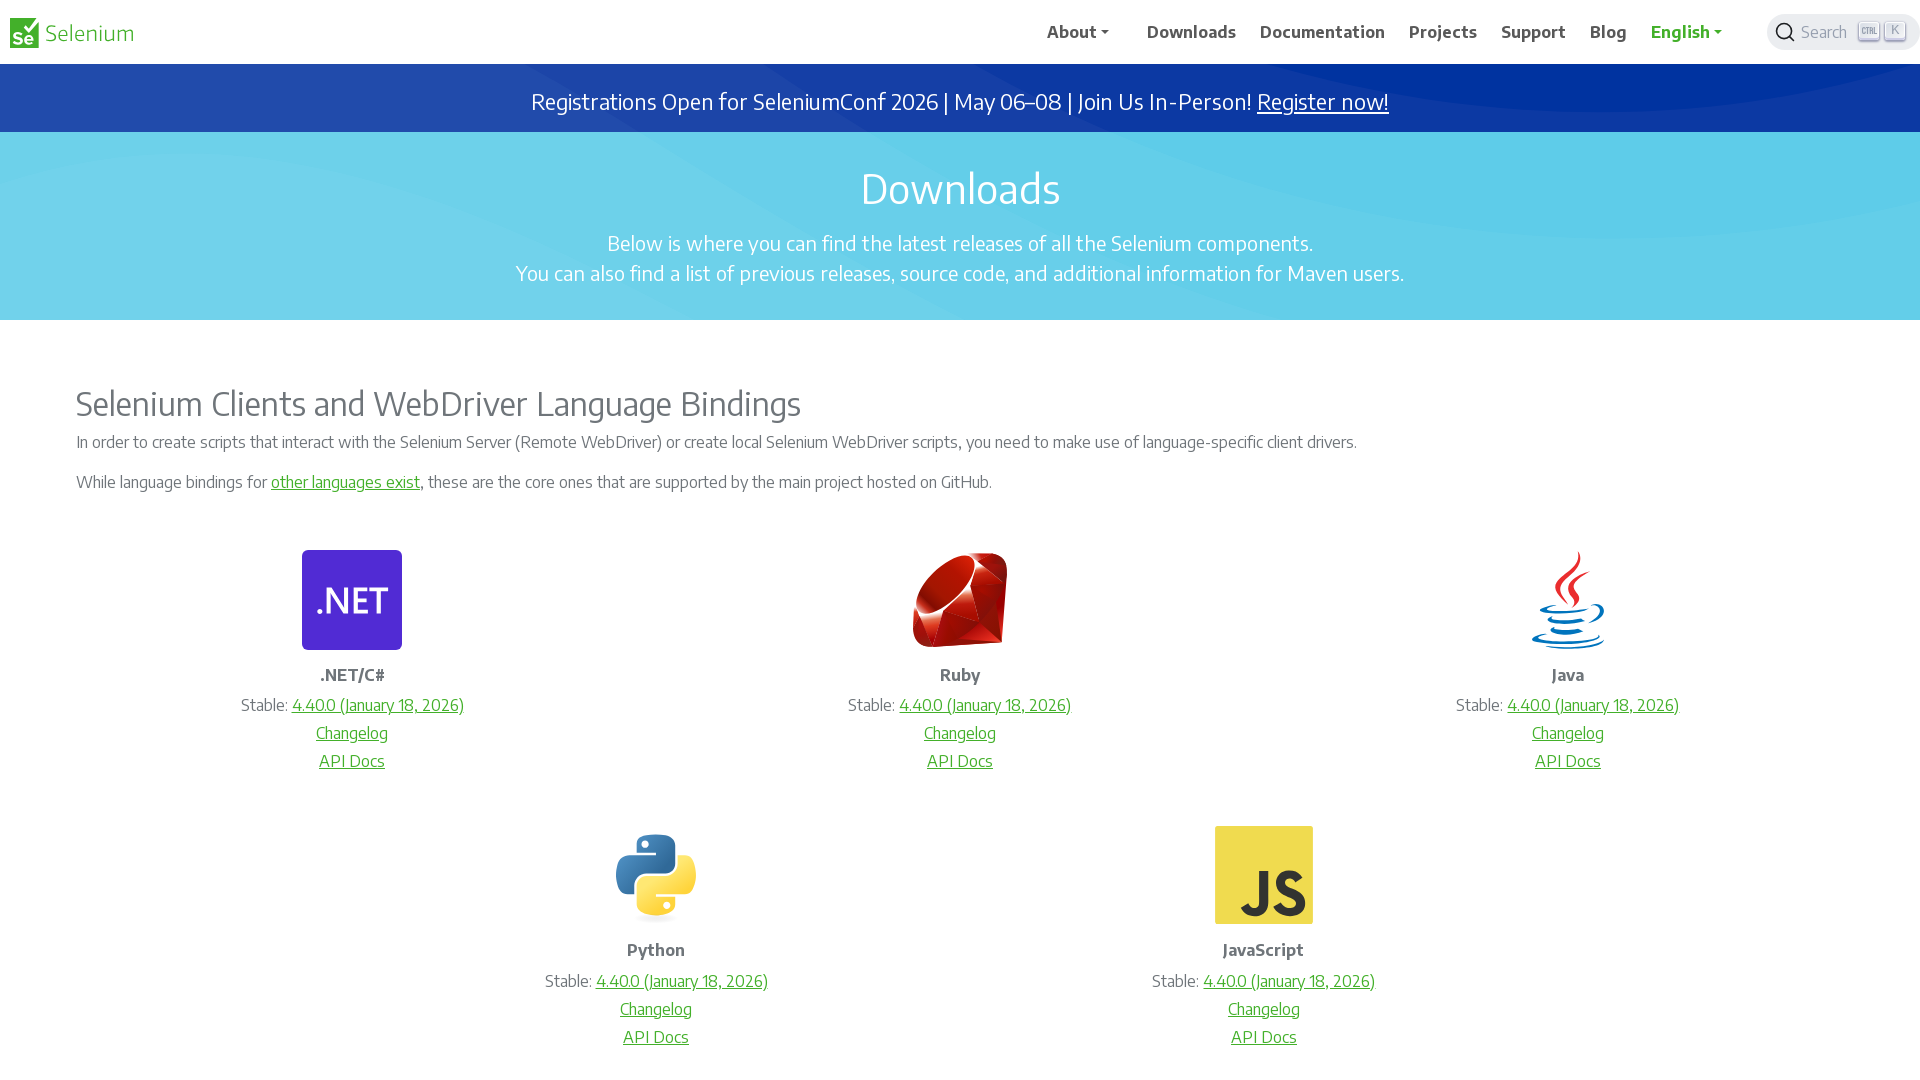

Extracted viewport width
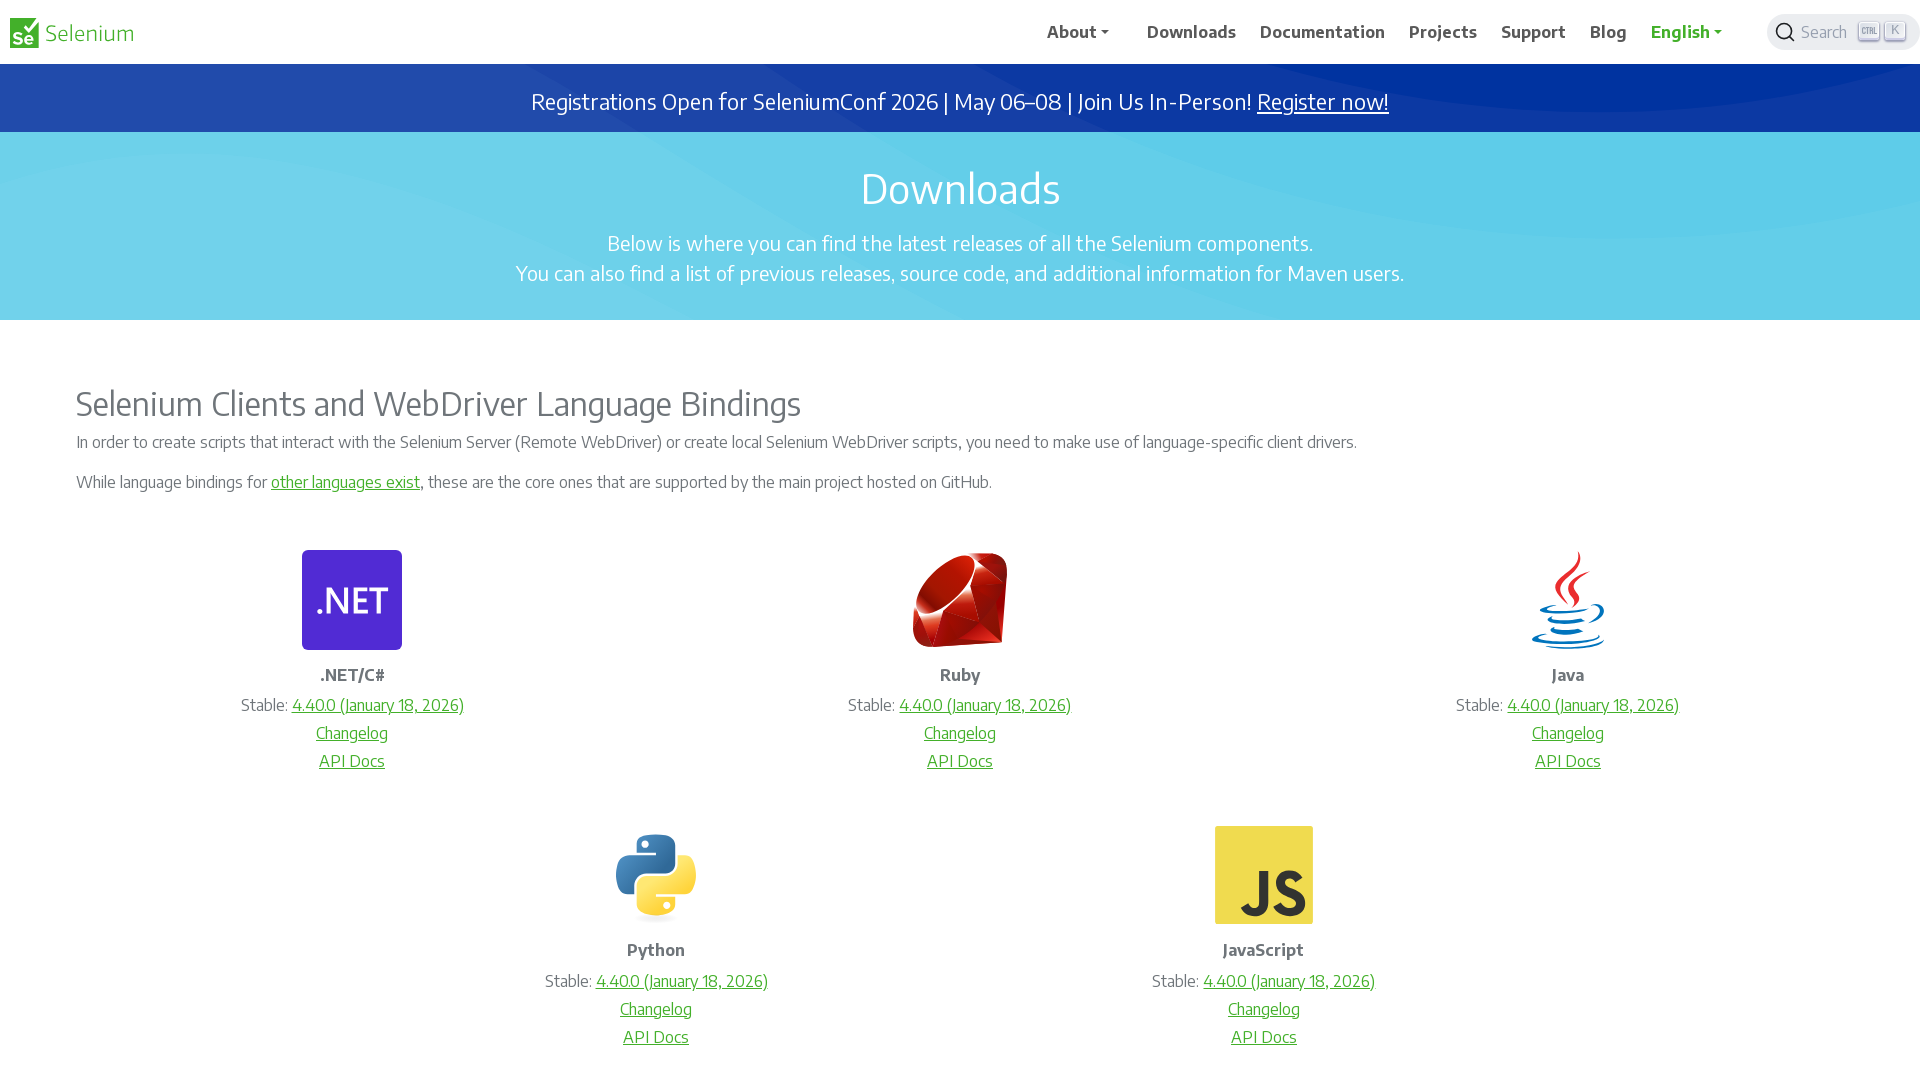

Set viewport size to 100x200 (custom small size)
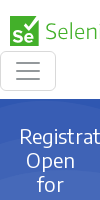

Set viewport size to 800x600 (custom medium size)
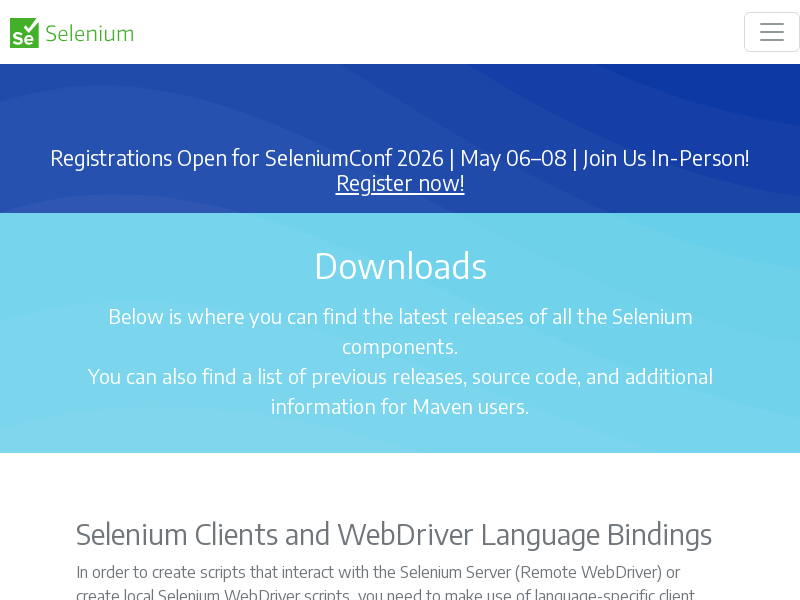

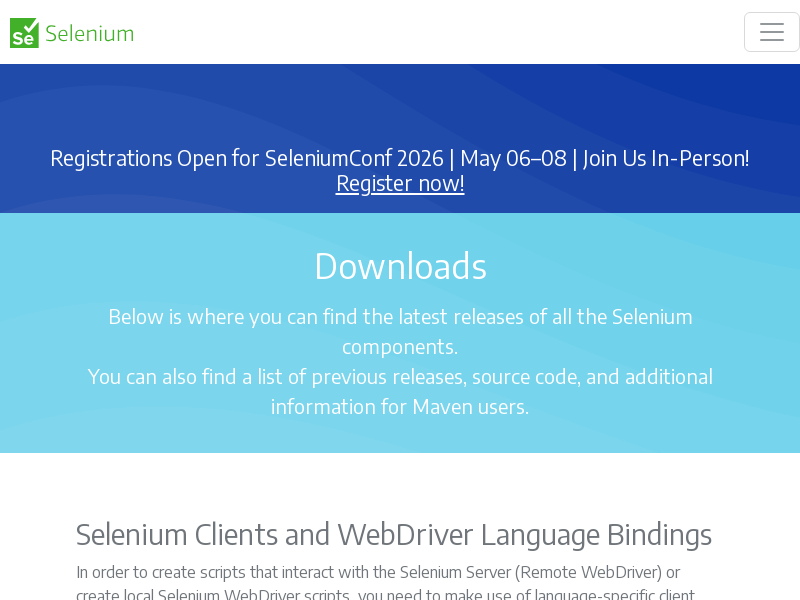